Tests JavaScript alert handling by triggering and interacting with different types of alerts (simple alert, confirm box, and prompt box)

Starting URL: https://chandanachaitanya.github.io/selenium-practice-site/?languages=Java&enterText=

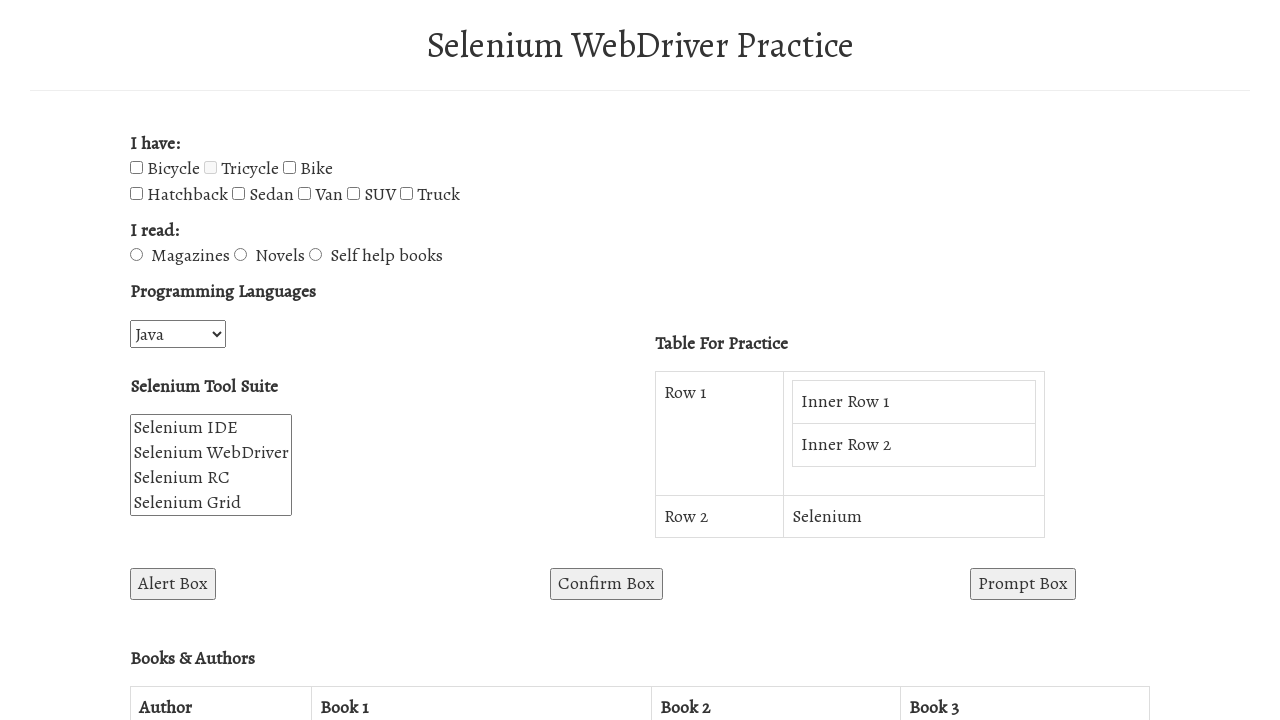

Clicked alert box button to trigger simple alert at (173, 584) on #alertBox
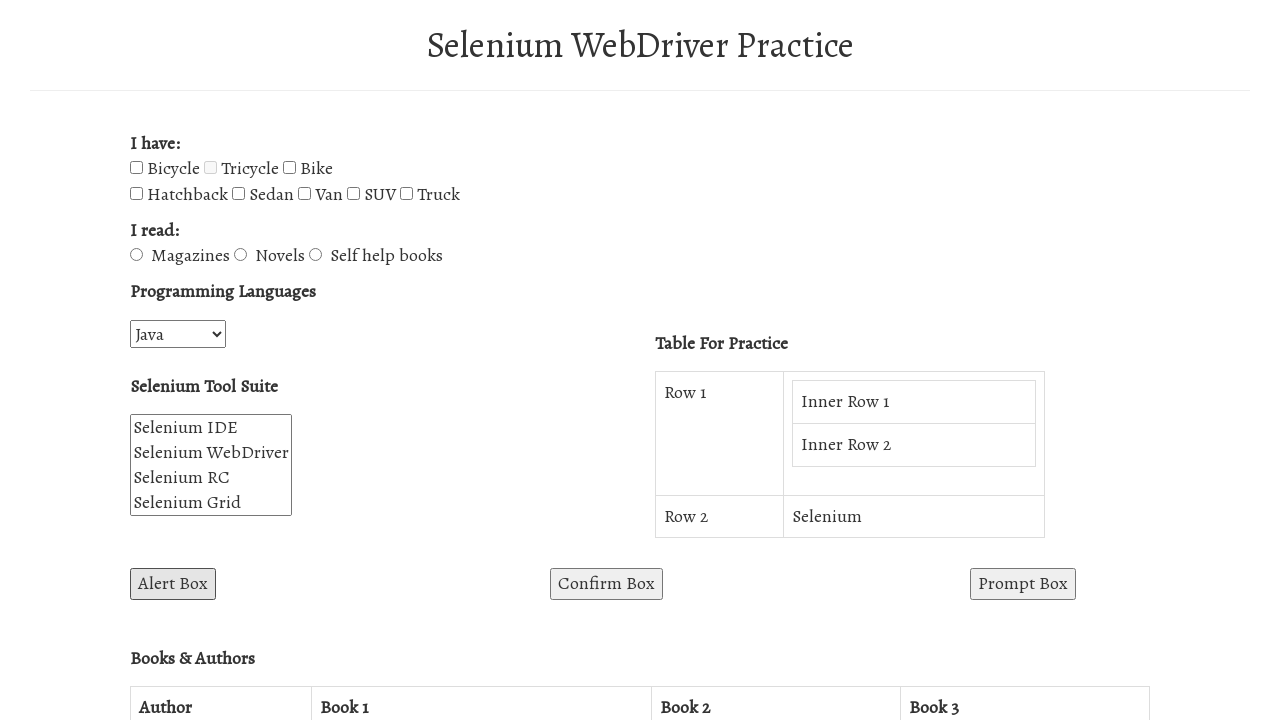

Set up dialog handler to accept simple alert
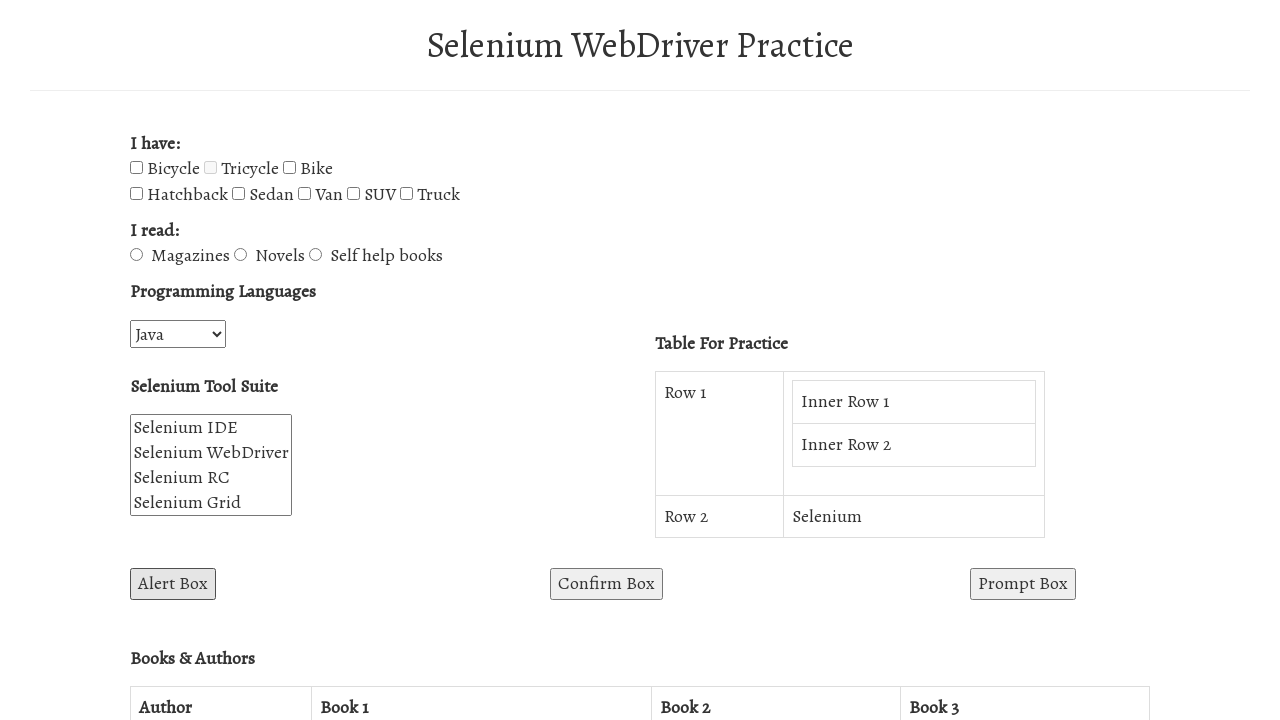

Clicked confirm box button to trigger confirmation dialog at (606, 584) on #confirmBox
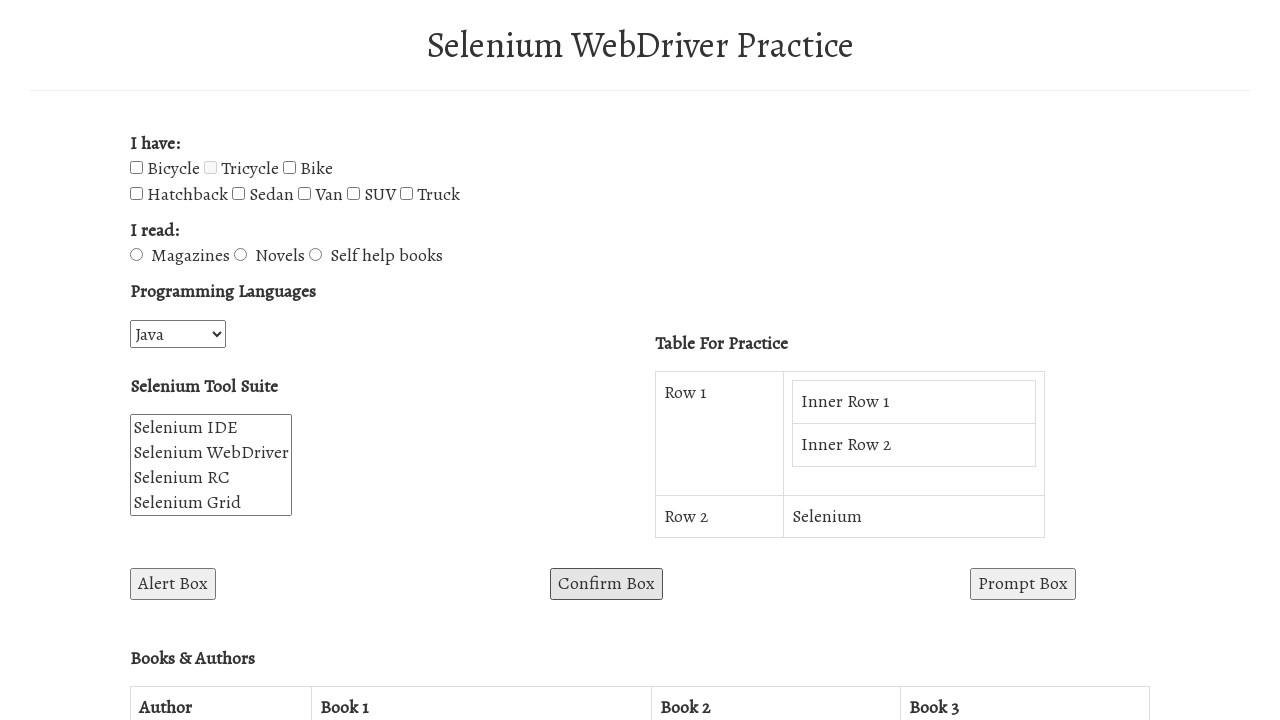

Set up dialog handler to dismiss confirmation dialog
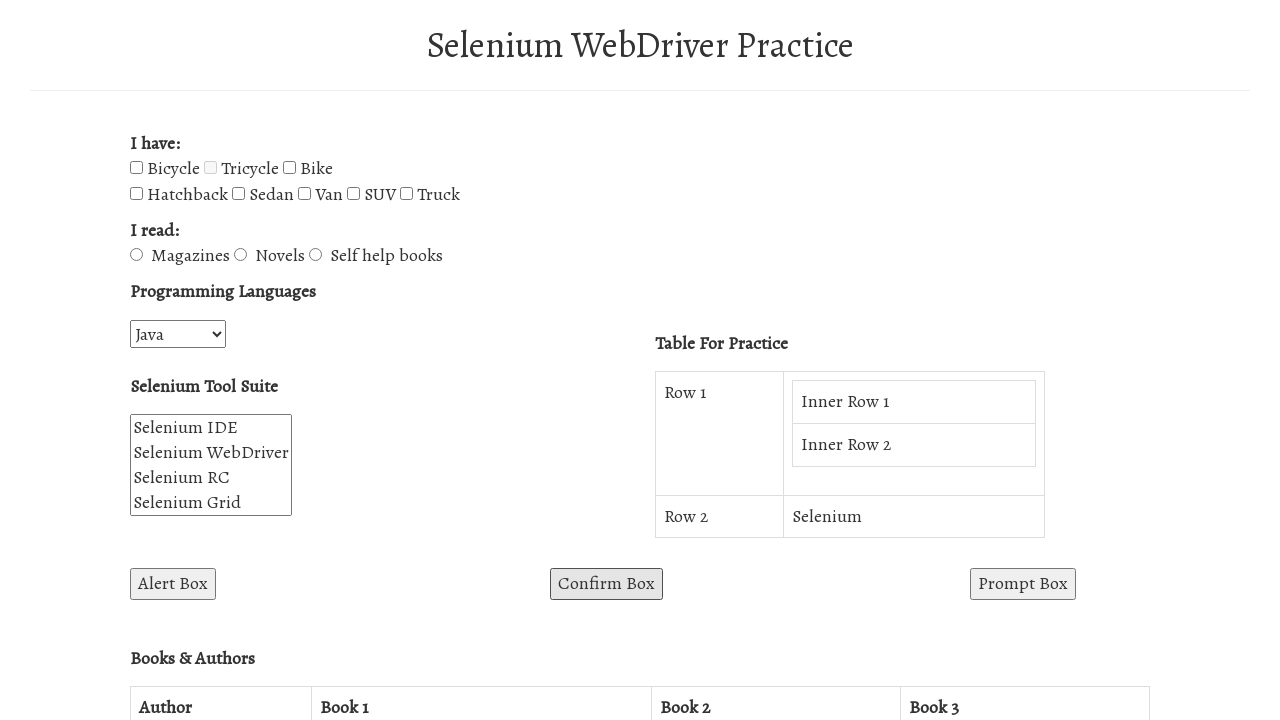

Set up dialog handler for prompt box
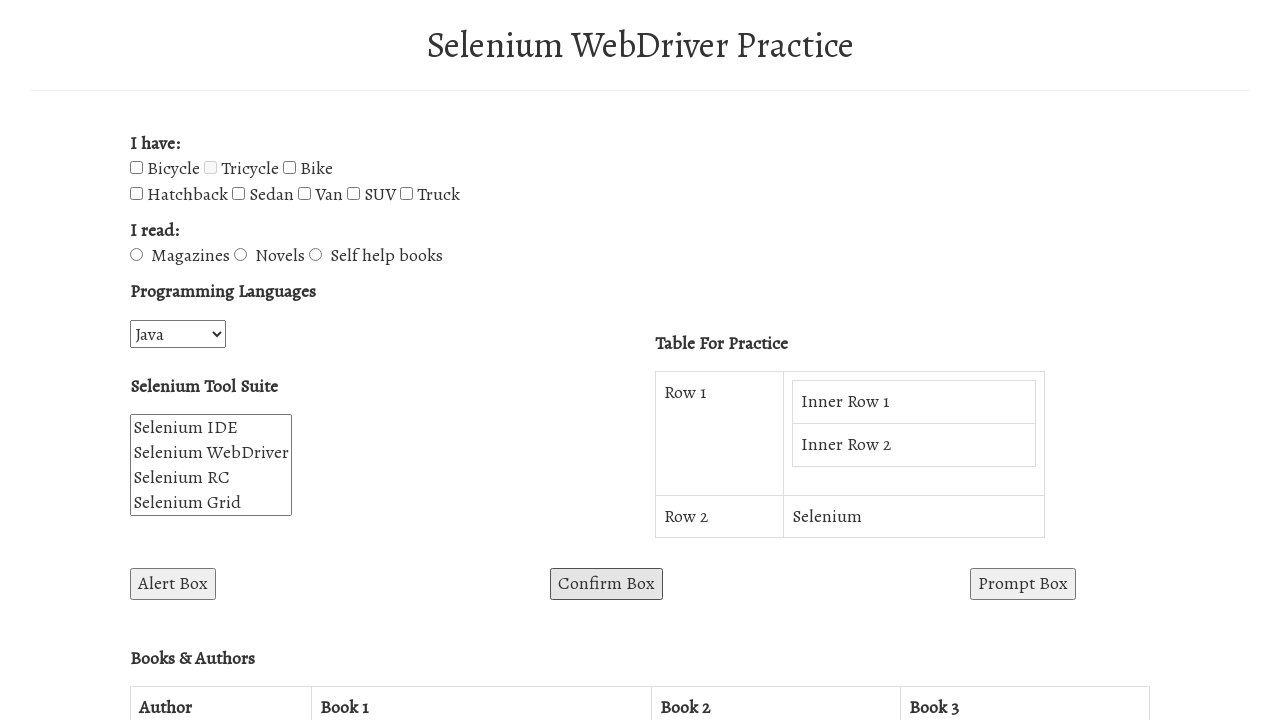

Clicked prompt box button to trigger prompt dialog at (1023, 584) on #promptBox
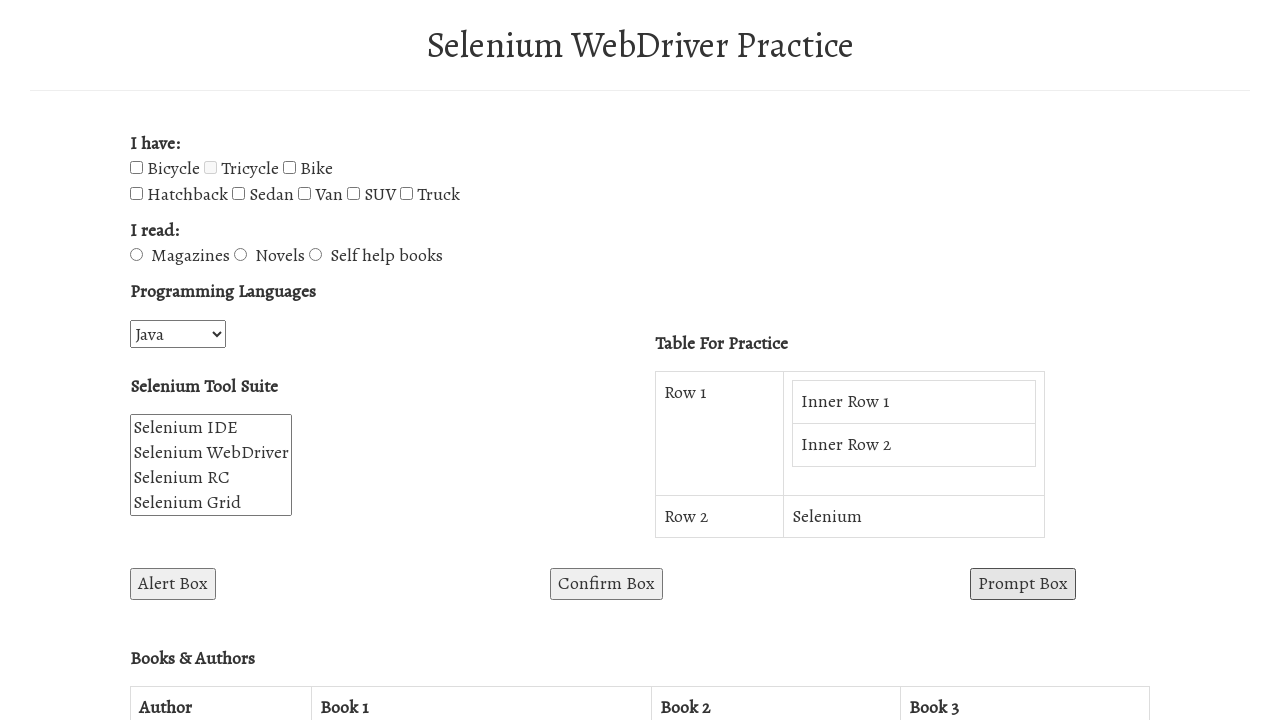

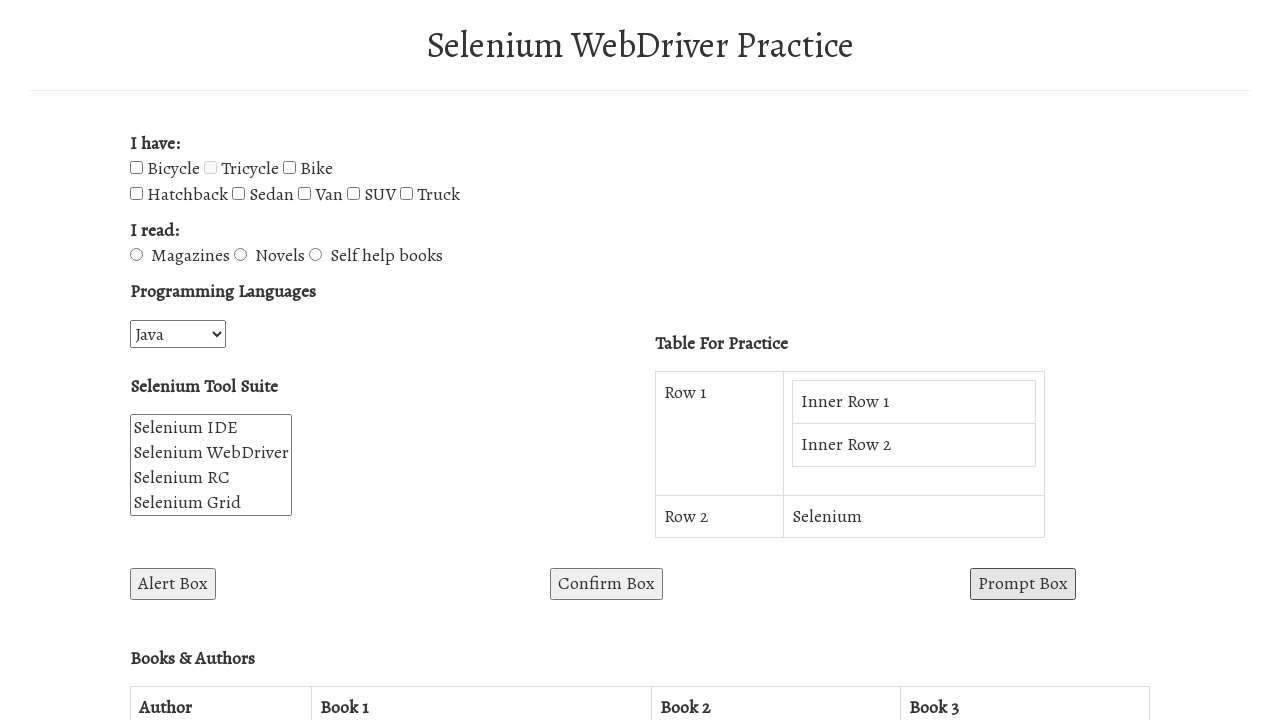